Tests checkbox selection and passenger count dropdown functionality by clicking a checkbox to select it, opening a passenger dropdown, incrementing the adult count 4 times to reach 5 adults, and verifying the displayed count.

Starting URL: https://rahulshettyacademy.com/dropdownsPractise/

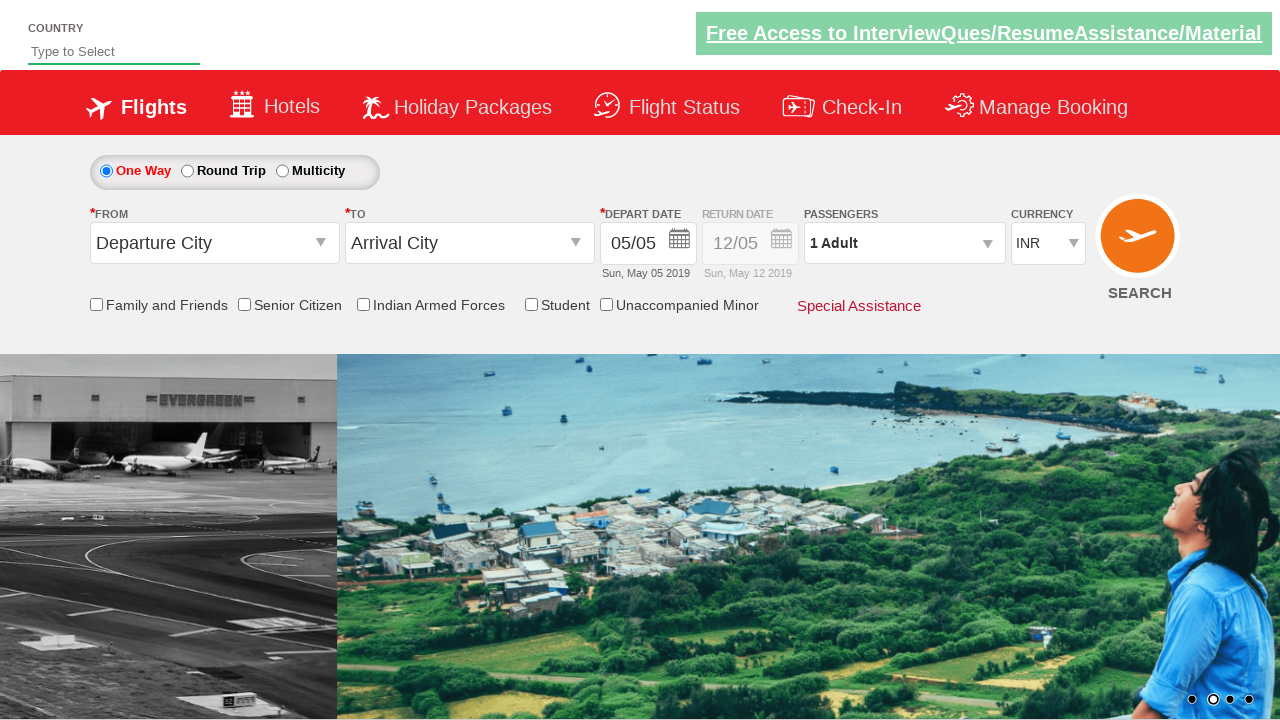

Verified checkbox is not selected initially
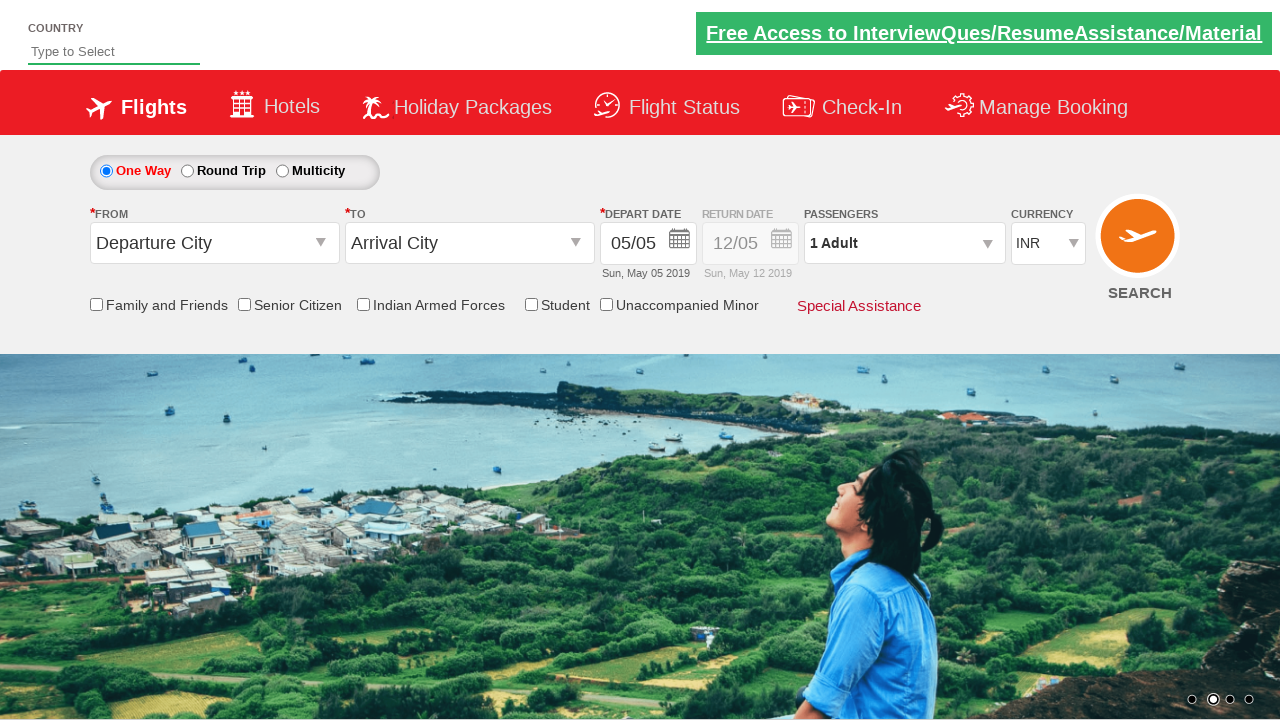

Clicked checkbox to select it at (96, 304) on #ctl00_mainContent_chk_friendsandfamily
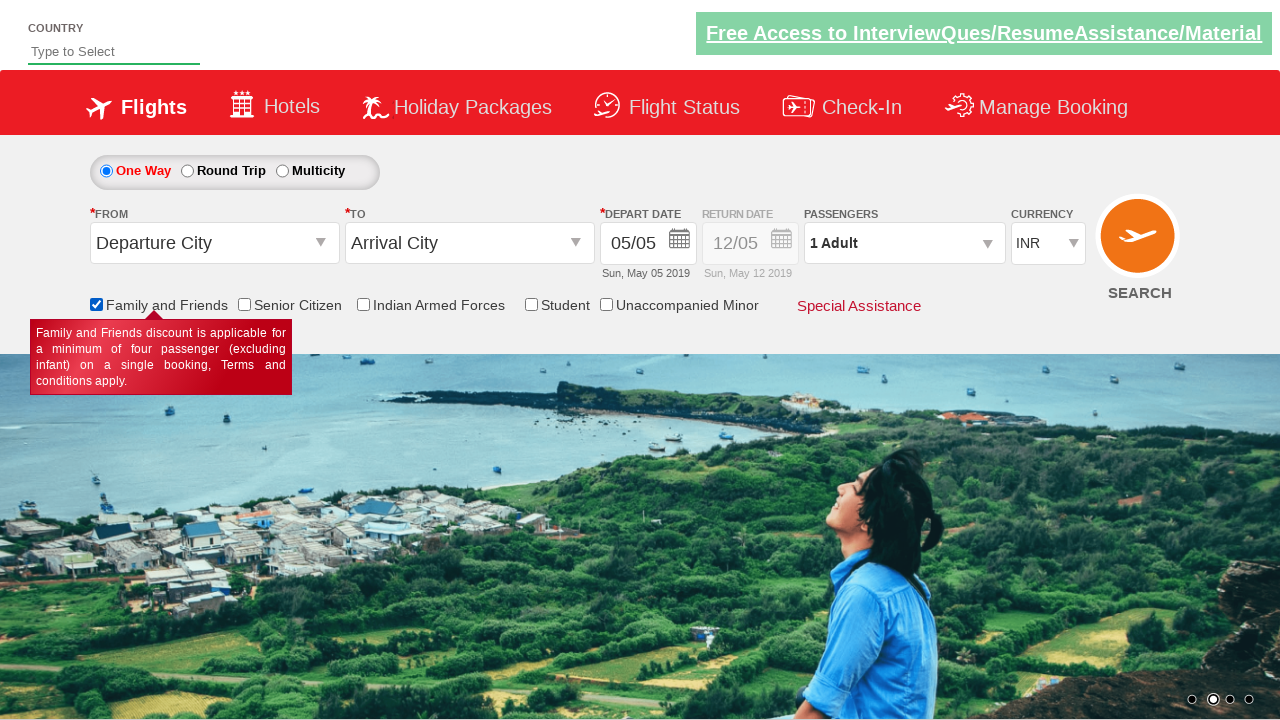

Verified checkbox is now selected
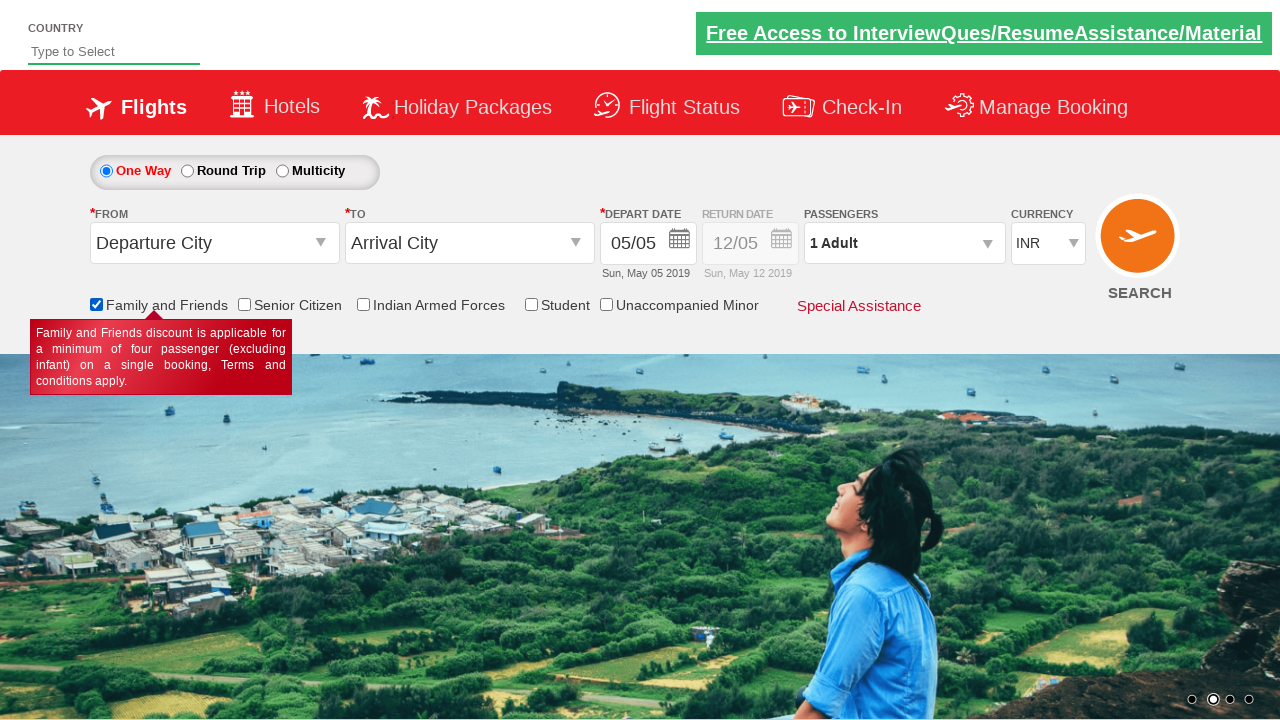

Clicked passenger info dropdown to open it at (904, 243) on #divpaxinfo
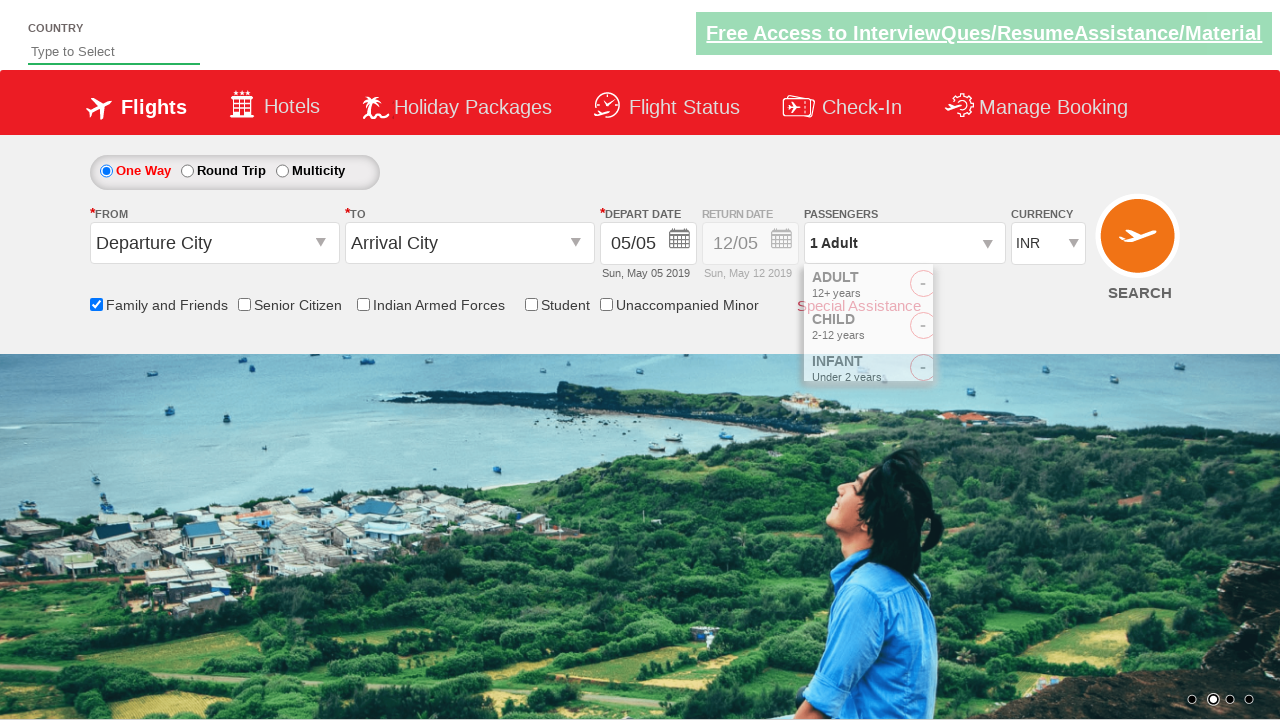

Waited for dropdown to be visible
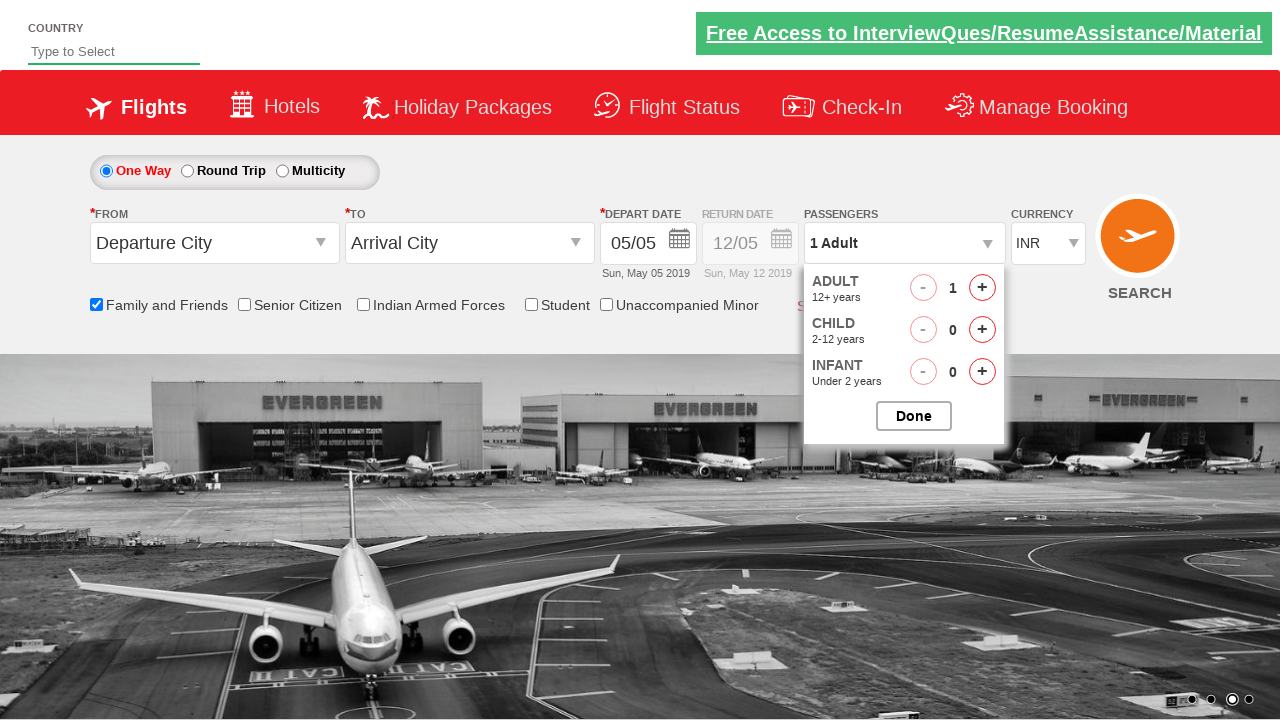

Clicked increment adult button (iteration 1 of 4) at (982, 288) on #hrefIncAdt
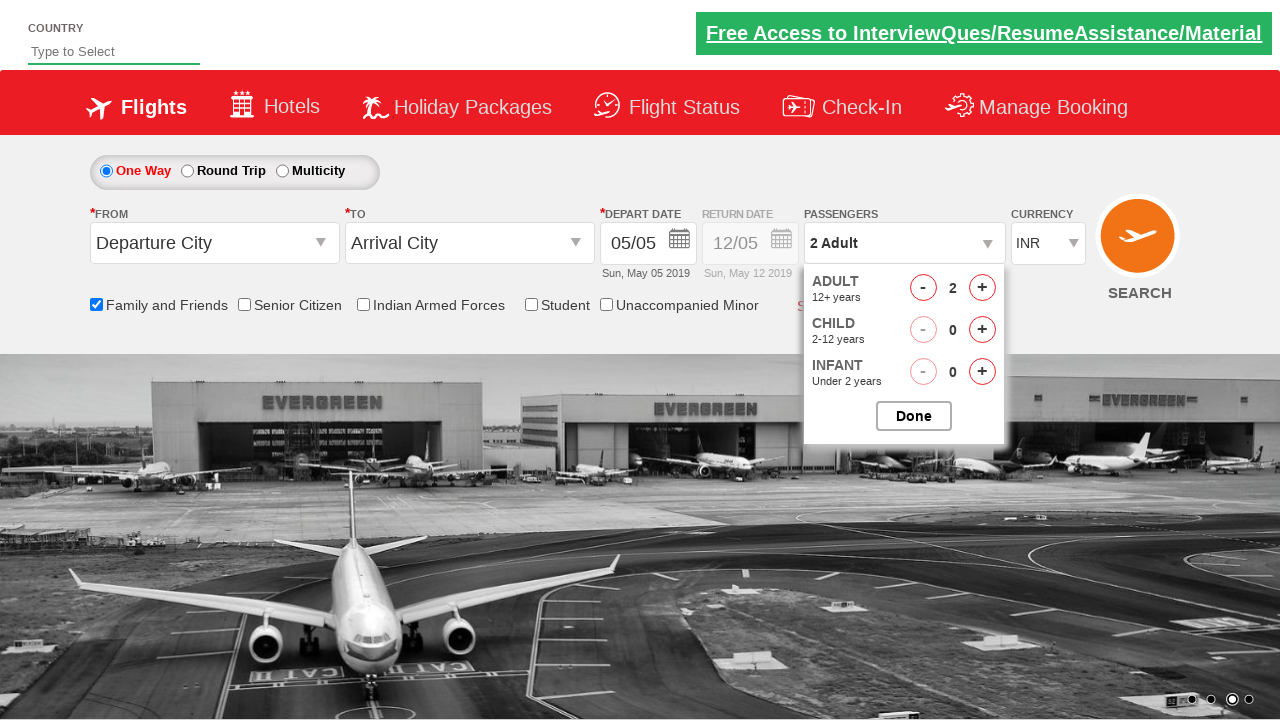

Clicked increment adult button (iteration 2 of 4) at (982, 288) on #hrefIncAdt
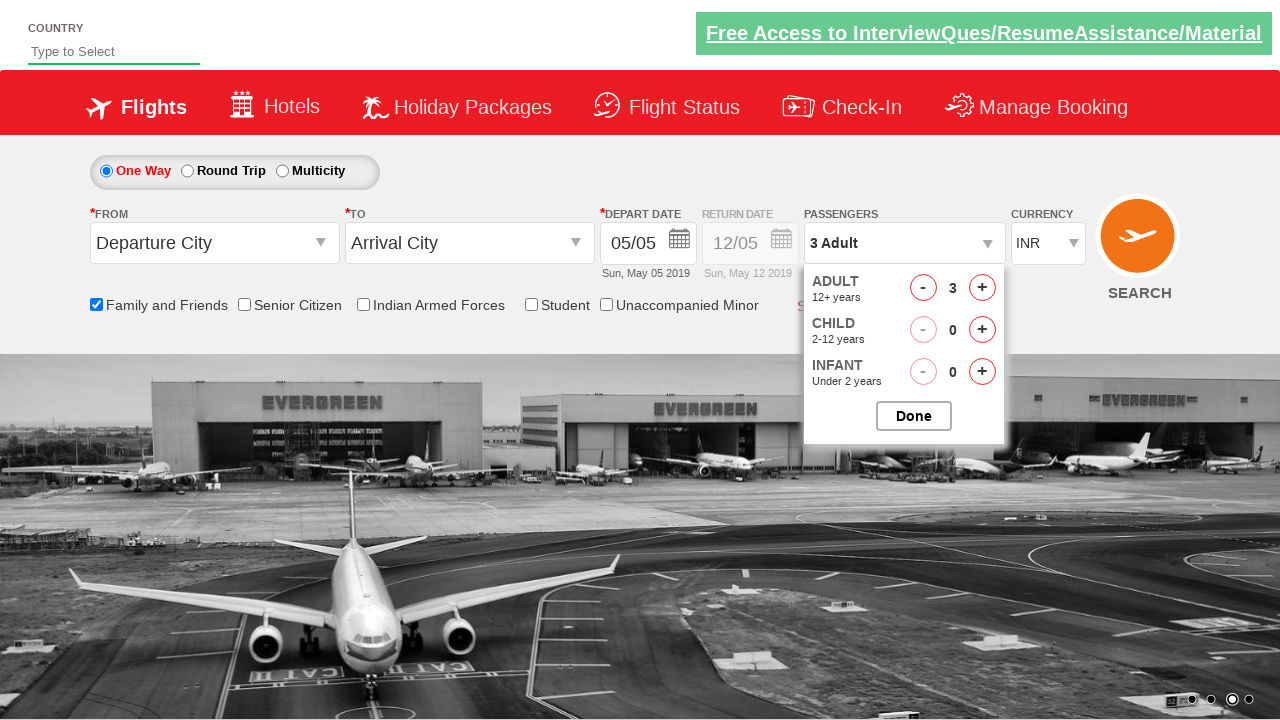

Clicked increment adult button (iteration 3 of 4) at (982, 288) on #hrefIncAdt
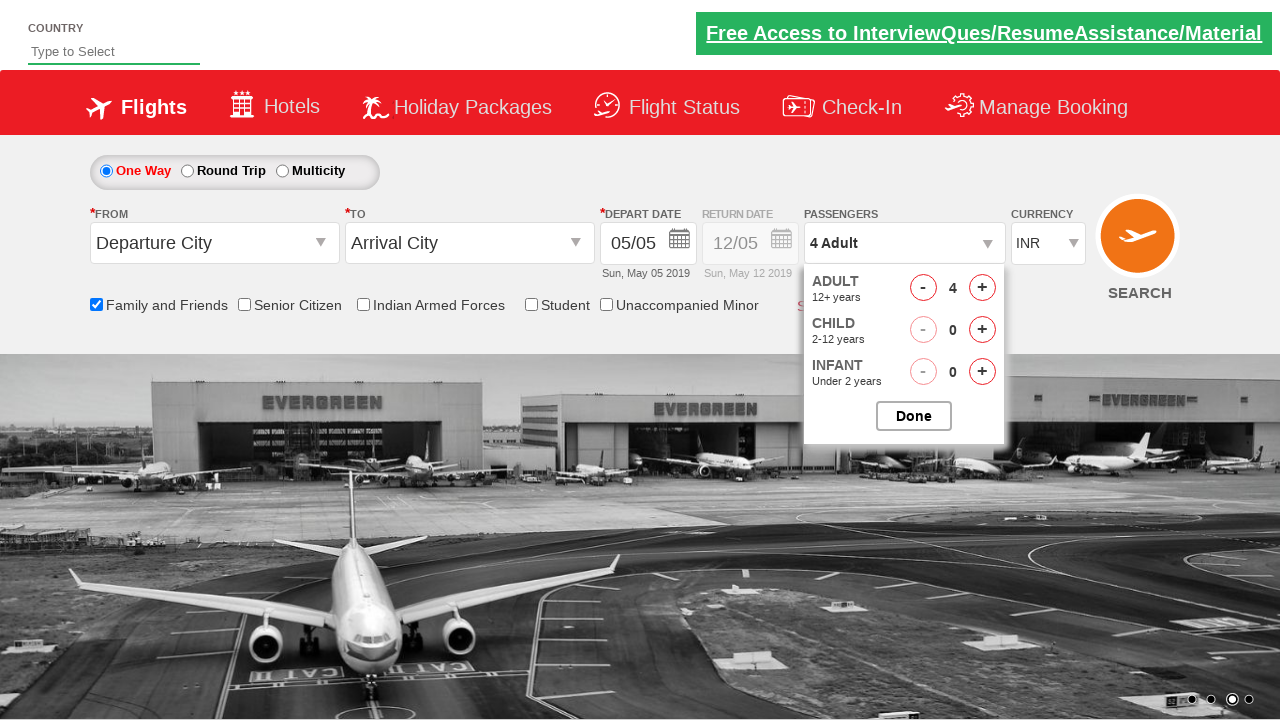

Clicked increment adult button (iteration 4 of 4) at (982, 288) on #hrefIncAdt
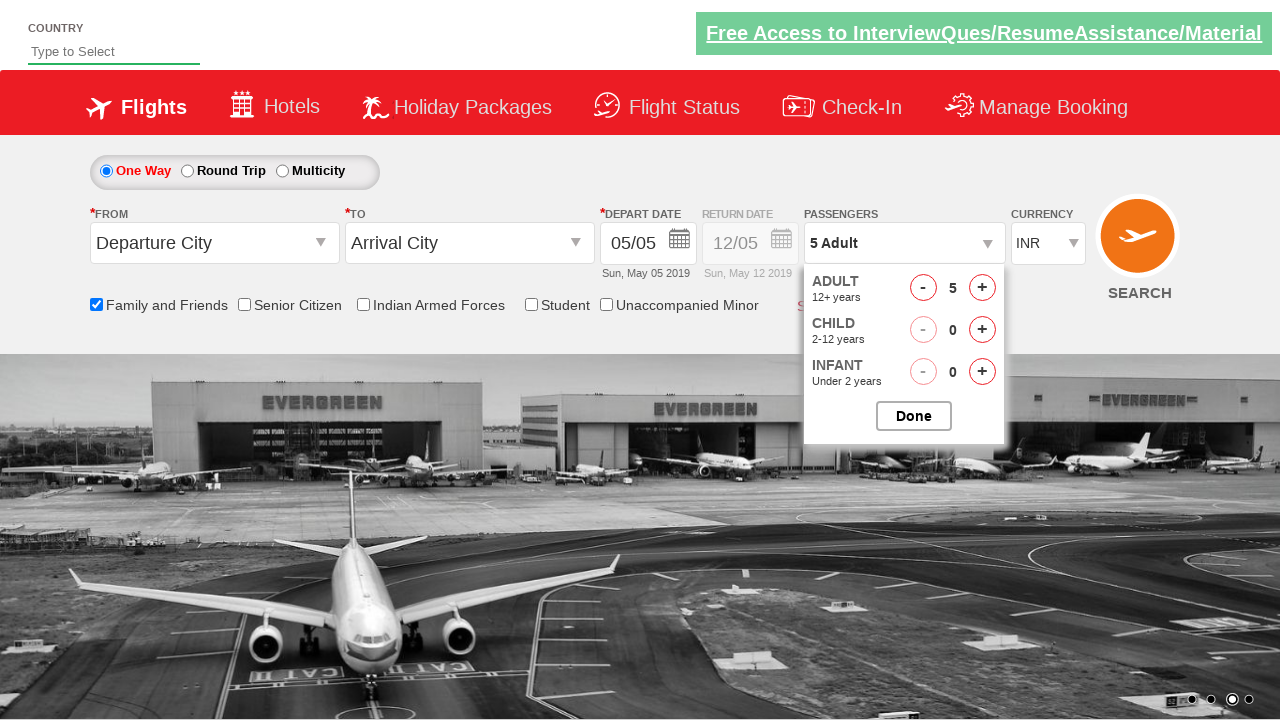

Verified passenger count displays '5 Adult'
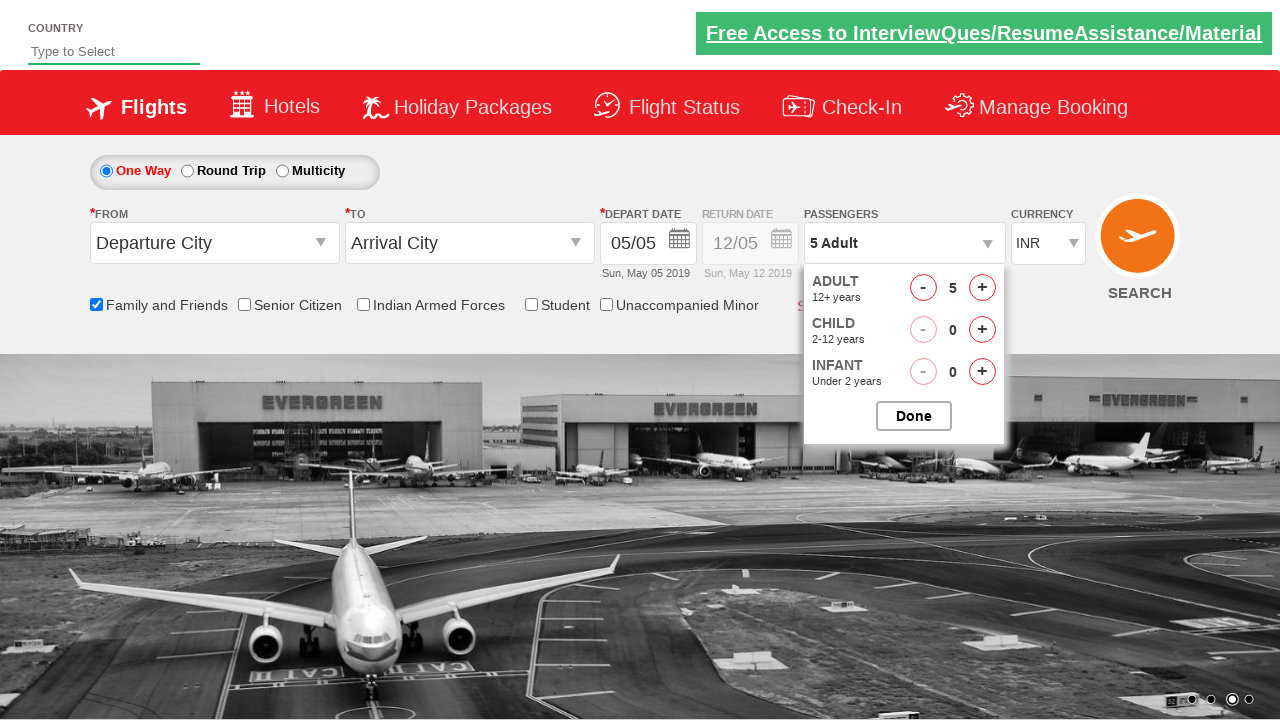

Closed the passenger dropdown at (914, 416) on #btnclosepaxoption
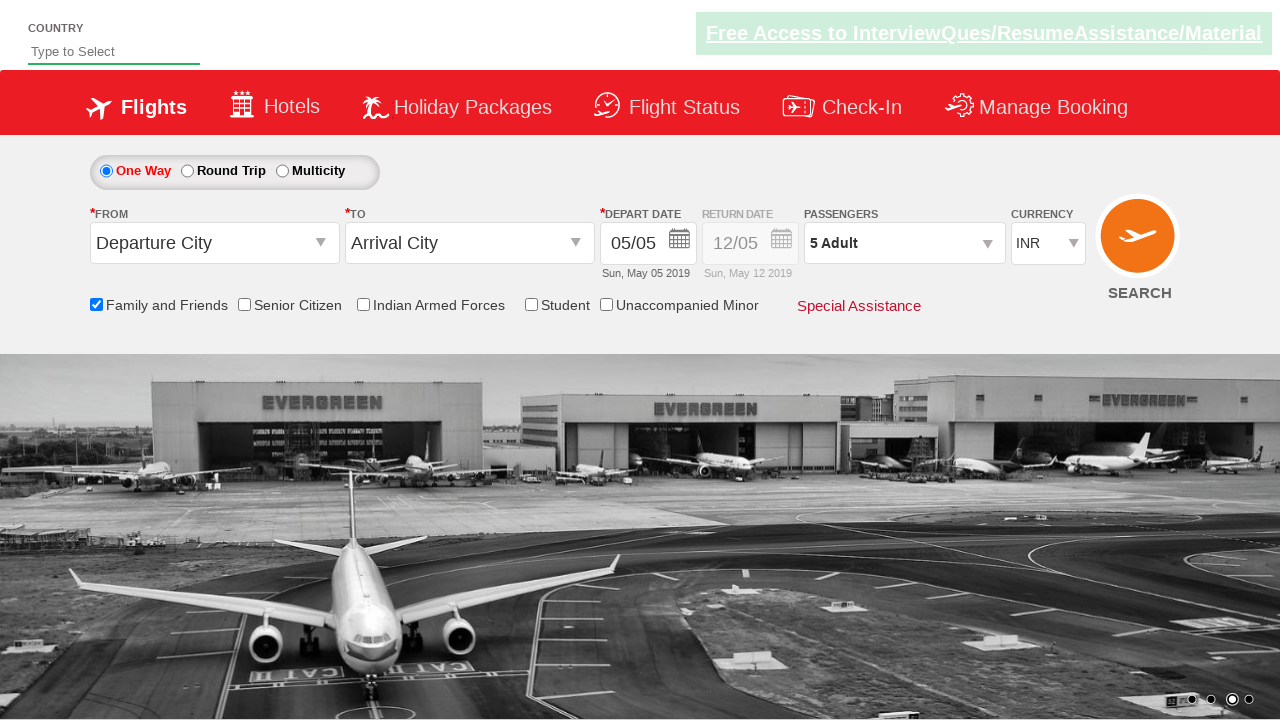

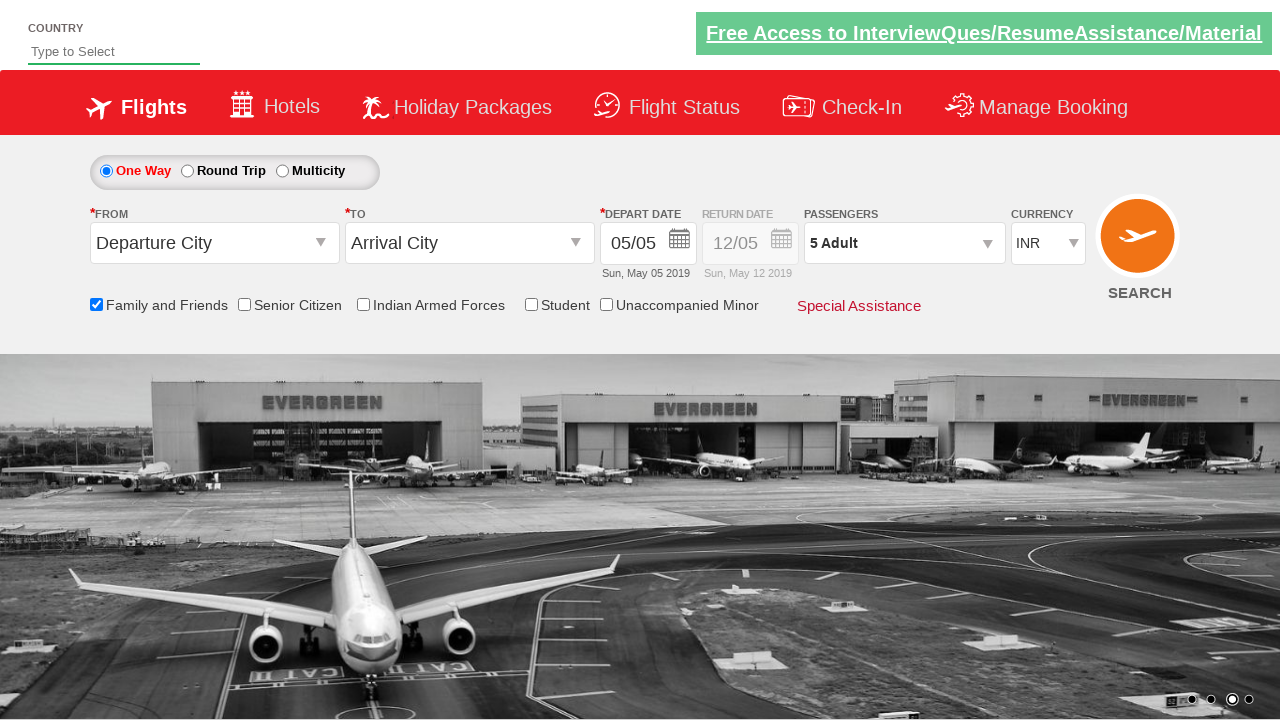